Tests browser proxy configuration by navigating to a "what is my IP" service to verify the proxy settings are applied

Starting URL: http://whatismyip.host/

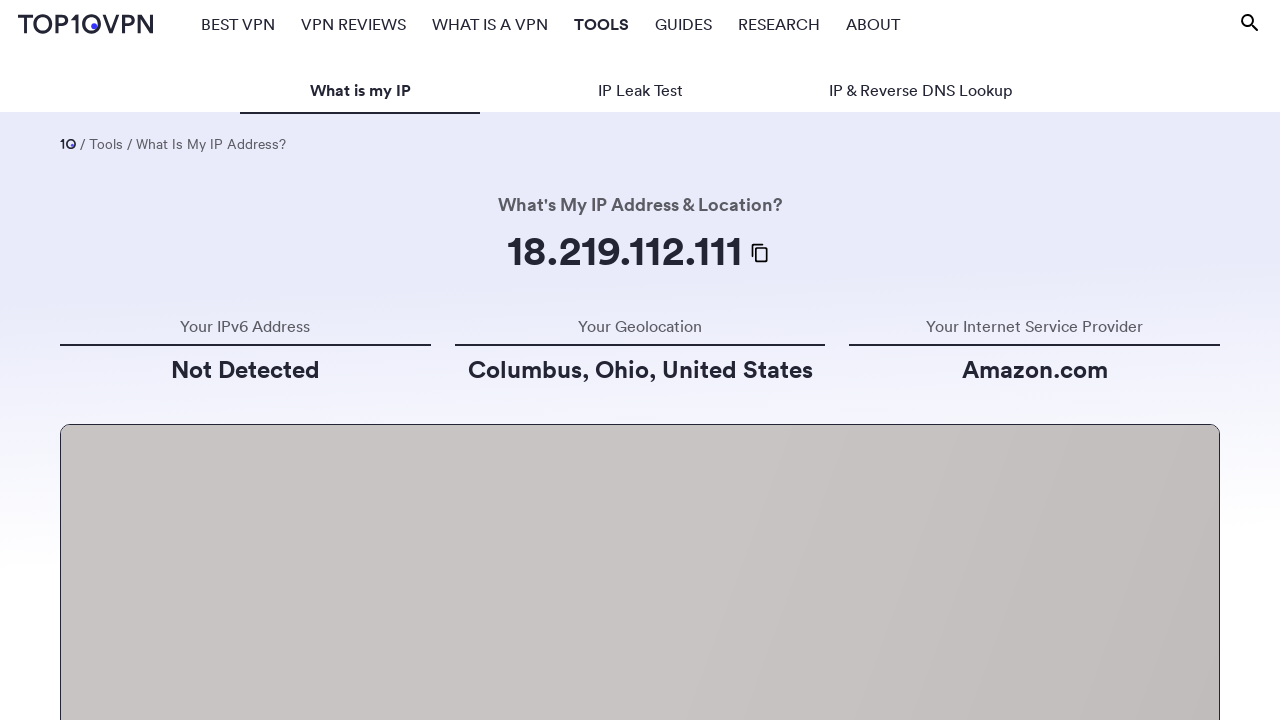

Waited for page to reach networkidle state to verify proxy connection
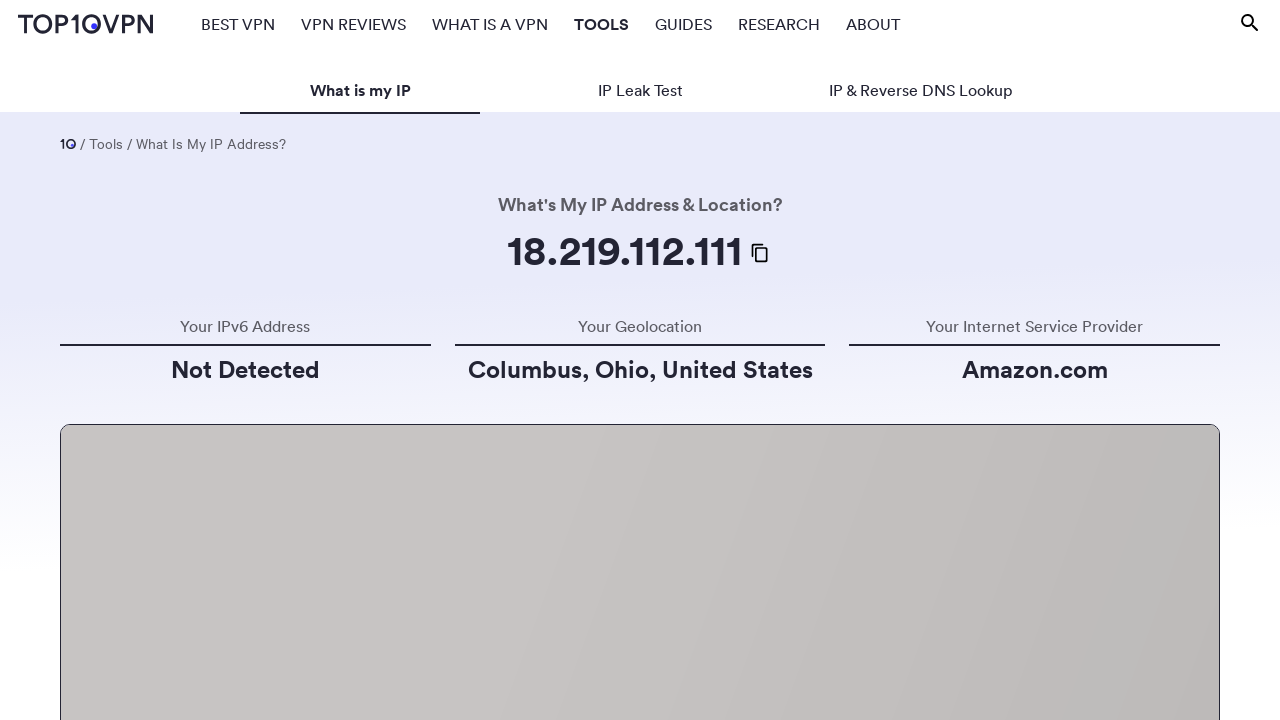

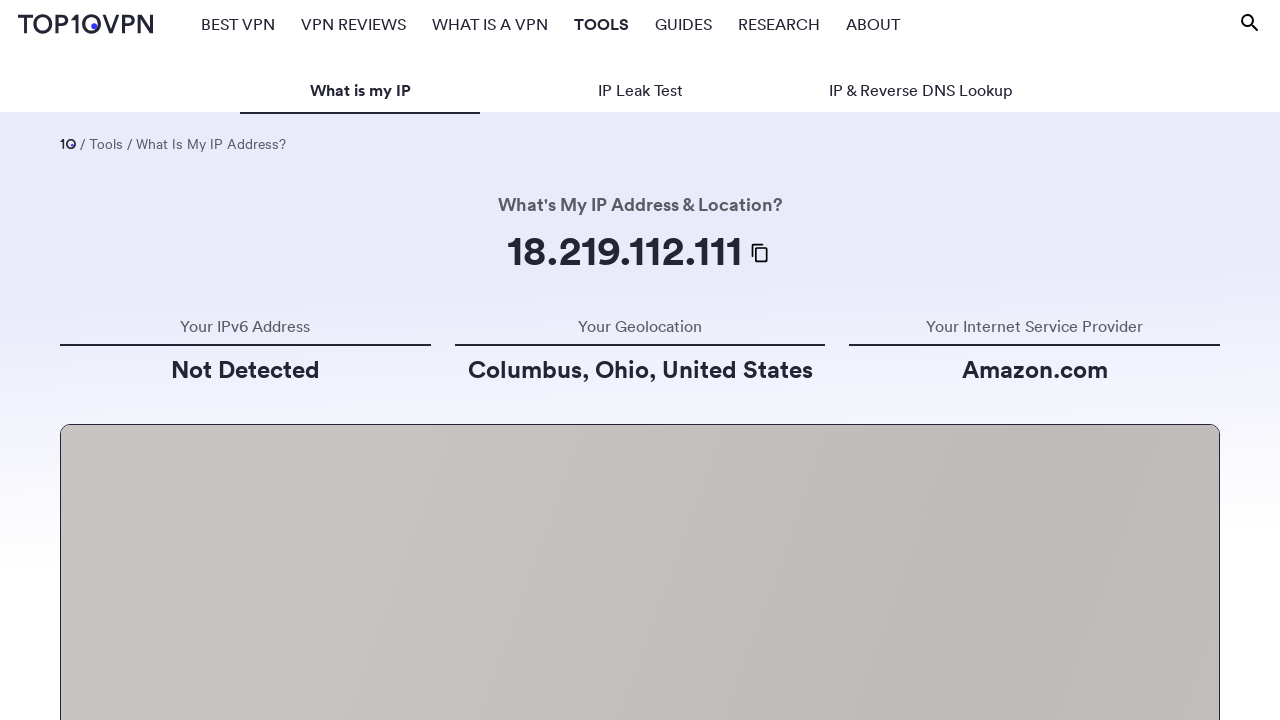